Tests navigation from test cases page to Shop menu, then to Home page, and verifies the presence of sliders on the home page

Starting URL: http://practice.automationtesting.in/test-cases/

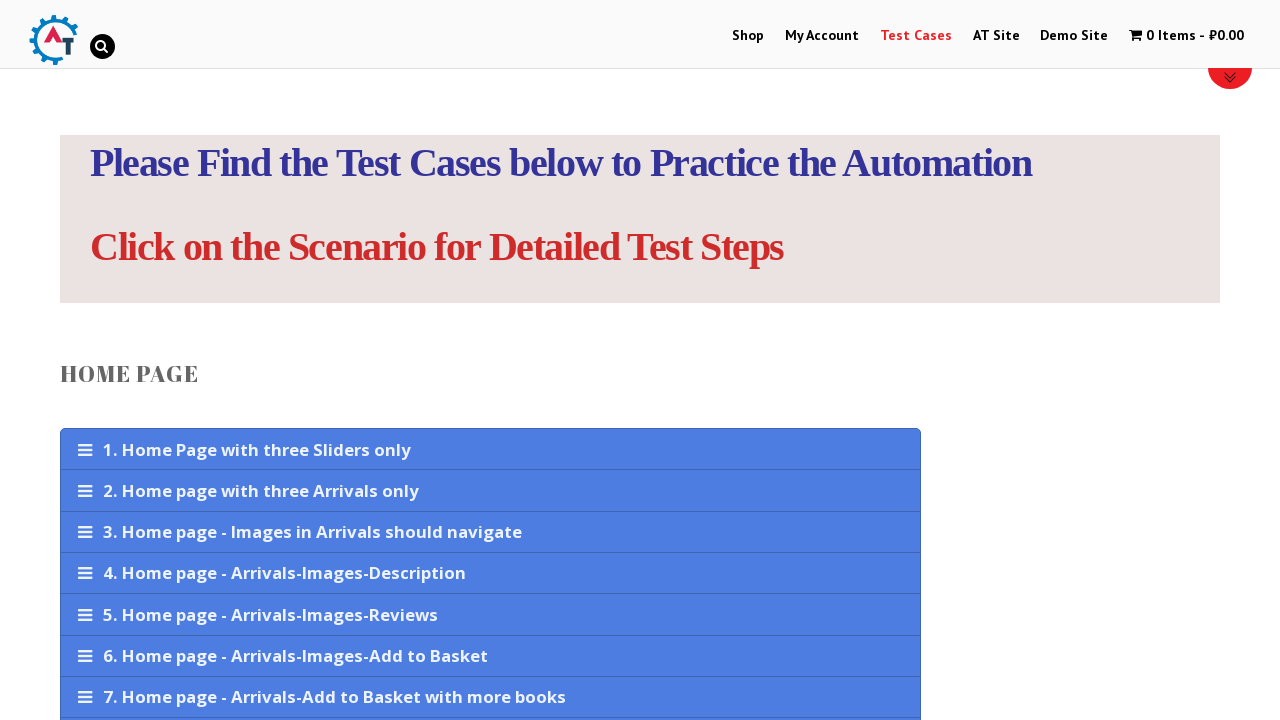

Clicked on Shop menu at (748, 36) on li#menu-item-40
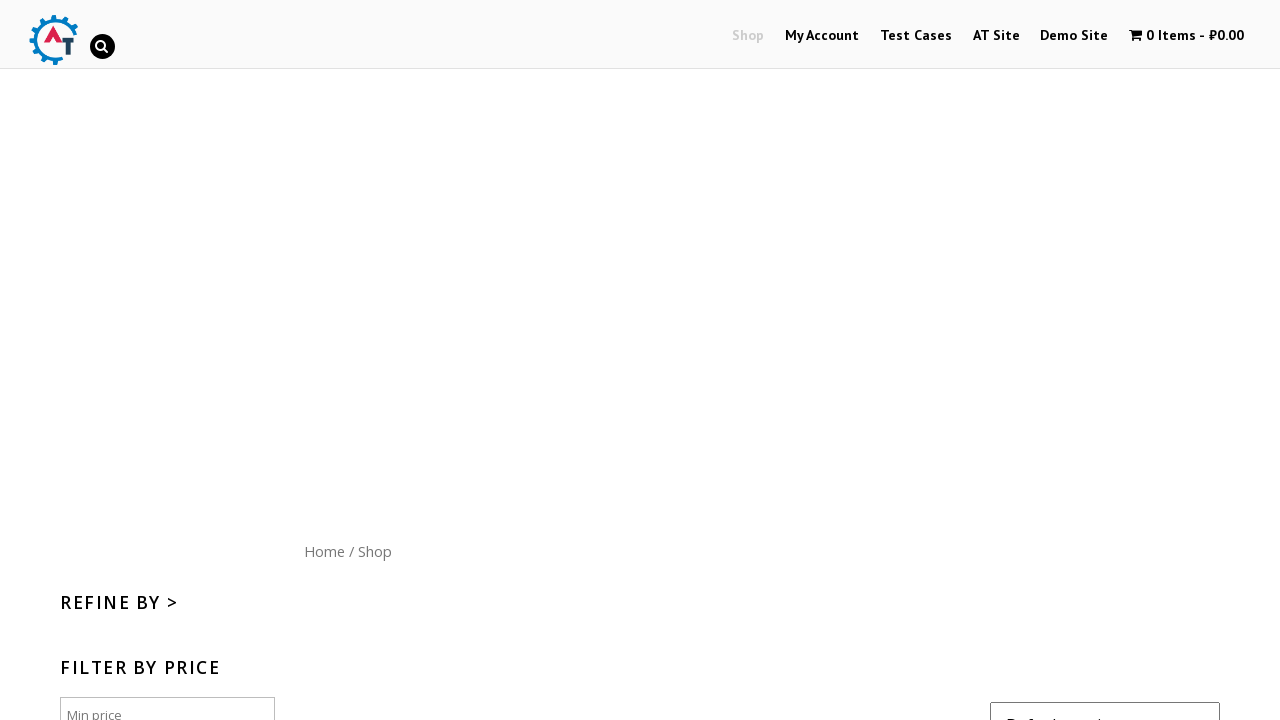

Clicked on Home menu button at (324, 551) on #content nav a
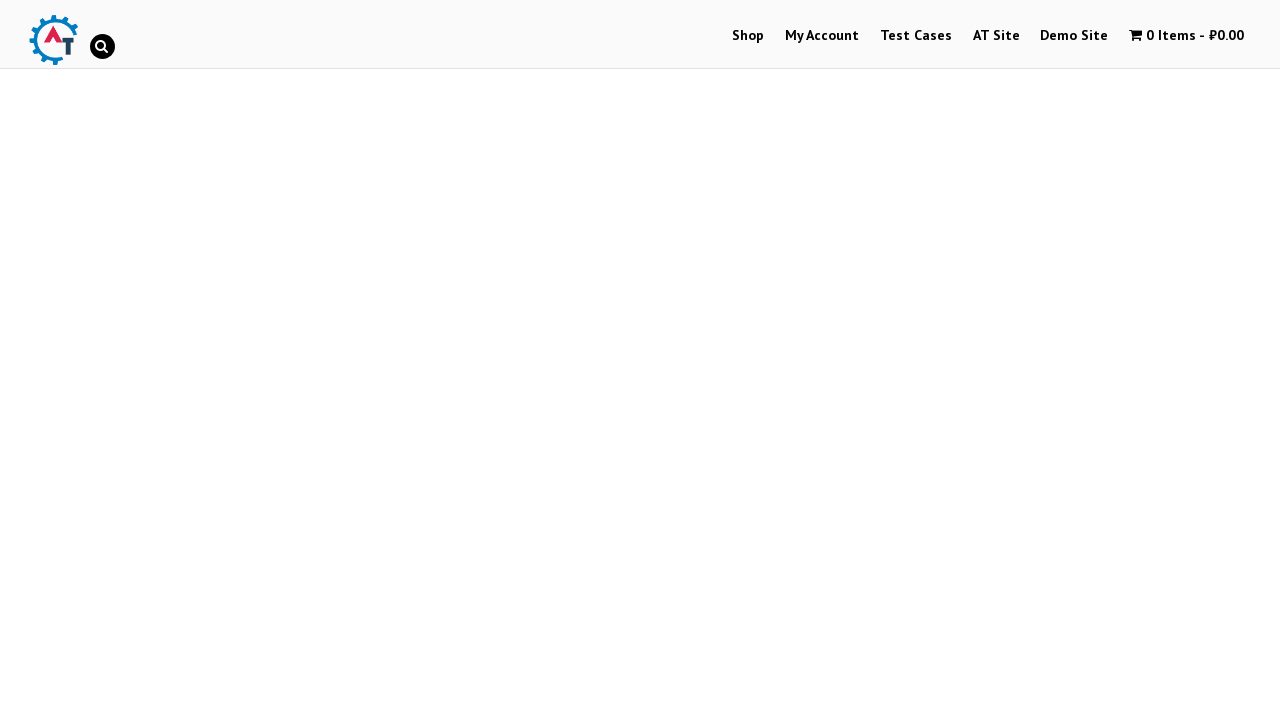

Waited for sliders to load on home page
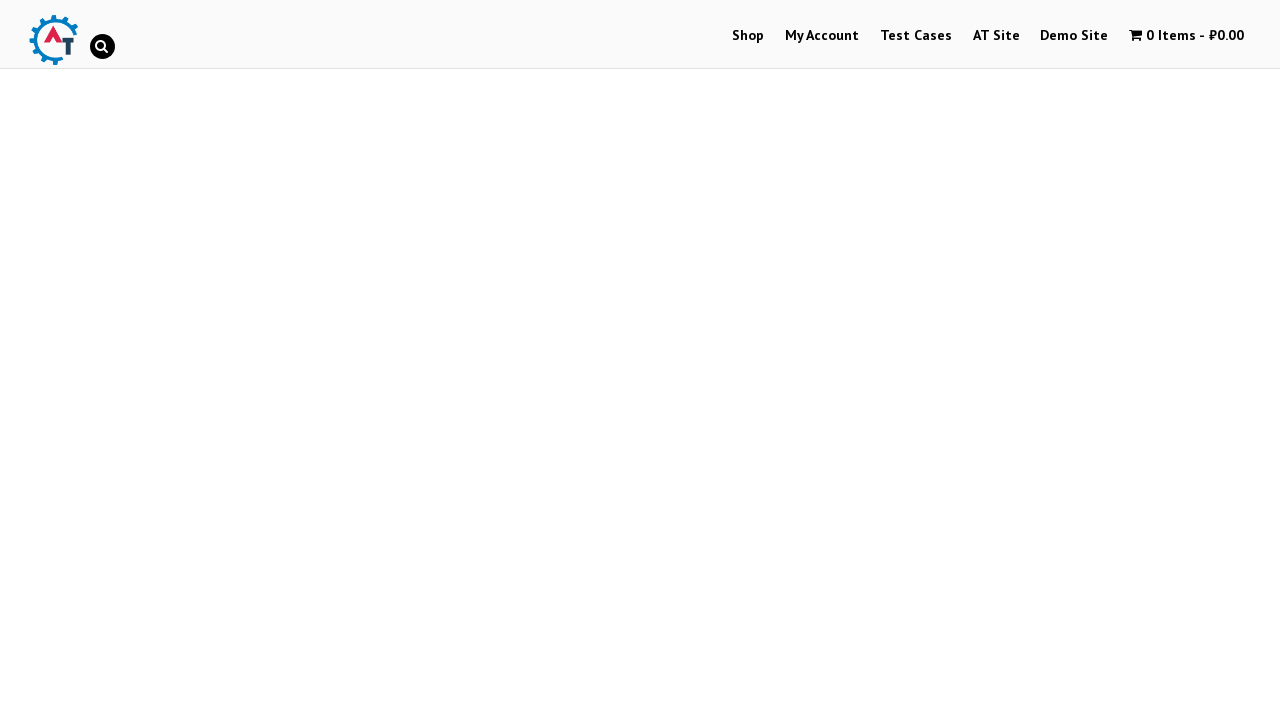

Located sliders - found 3 slider elements
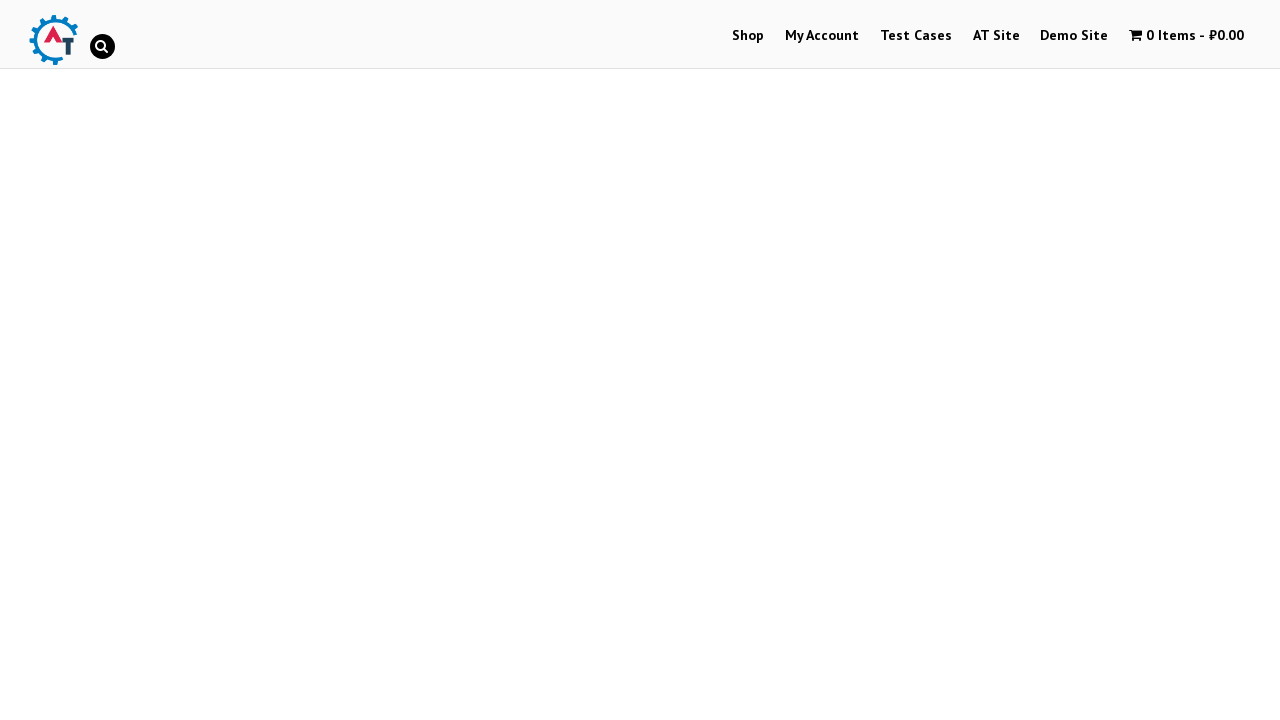

Verified that exactly 3 sliders are present on the home page
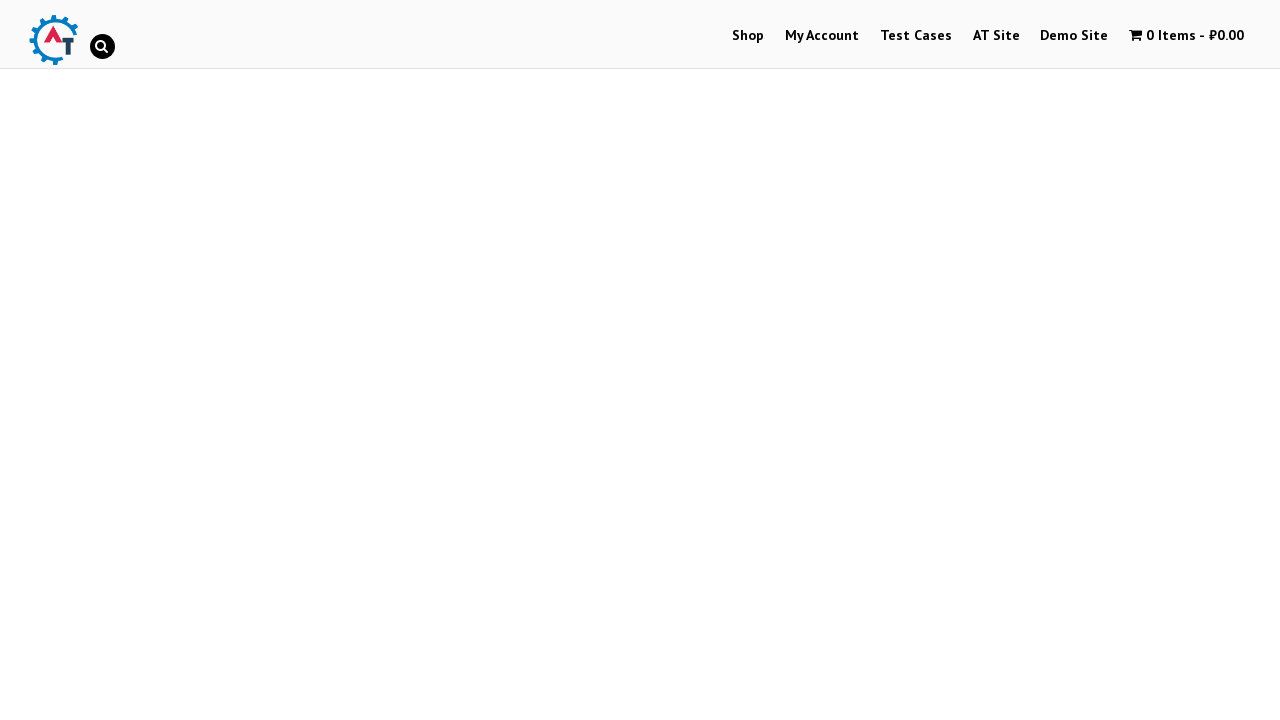

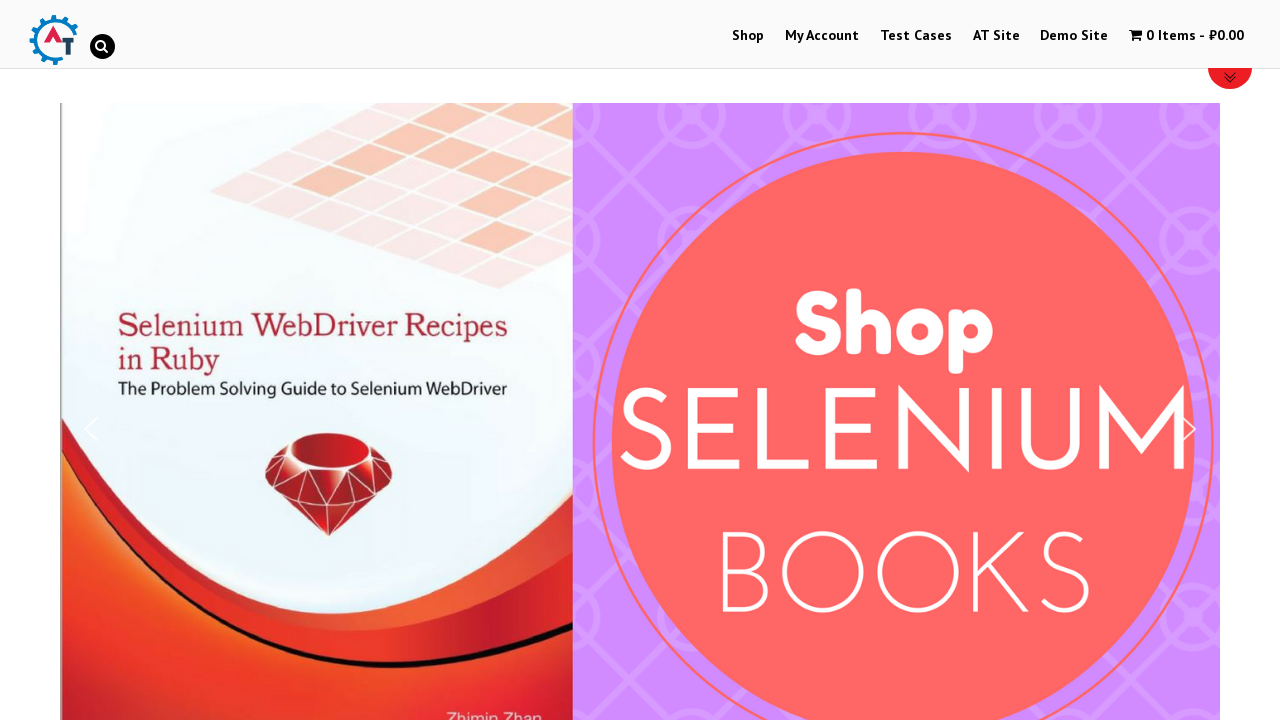